Tests that the text input field is cleared after adding a todo item

Starting URL: https://demo.playwright.dev/todomvc

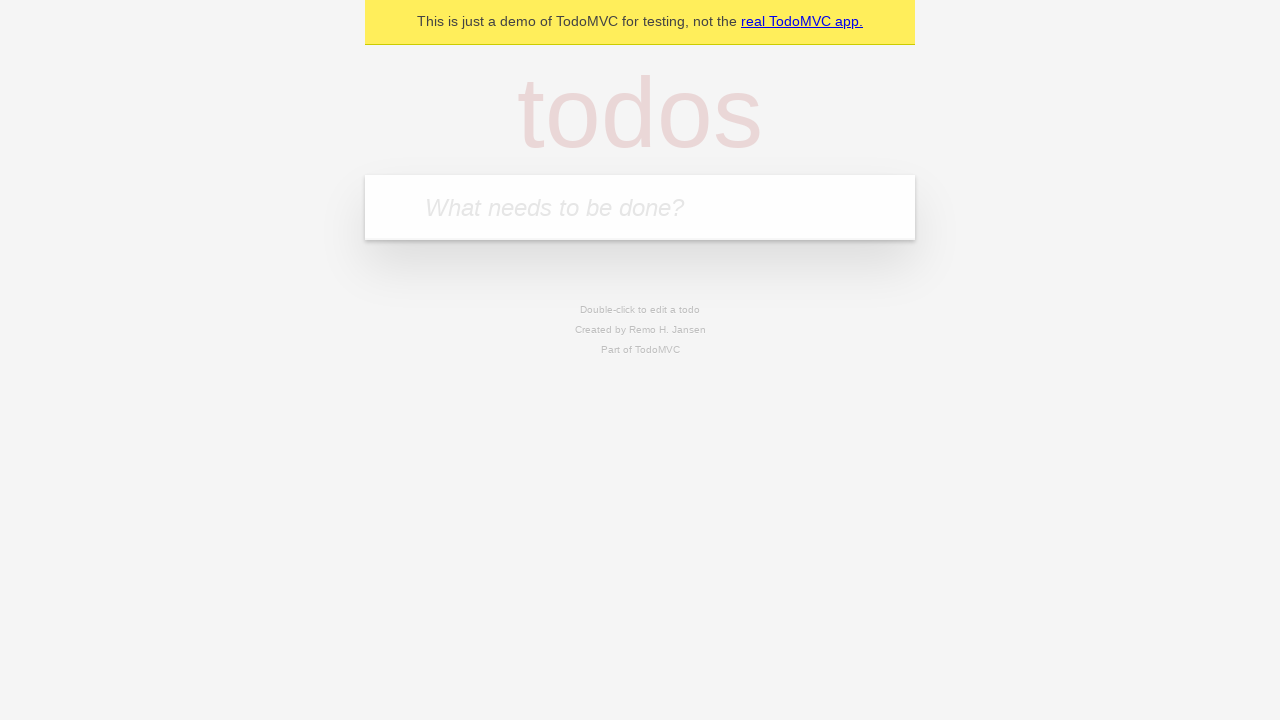

Filled todo input field with 'buy some cheese' on internal:attr=[placeholder="What needs to be done?"i]
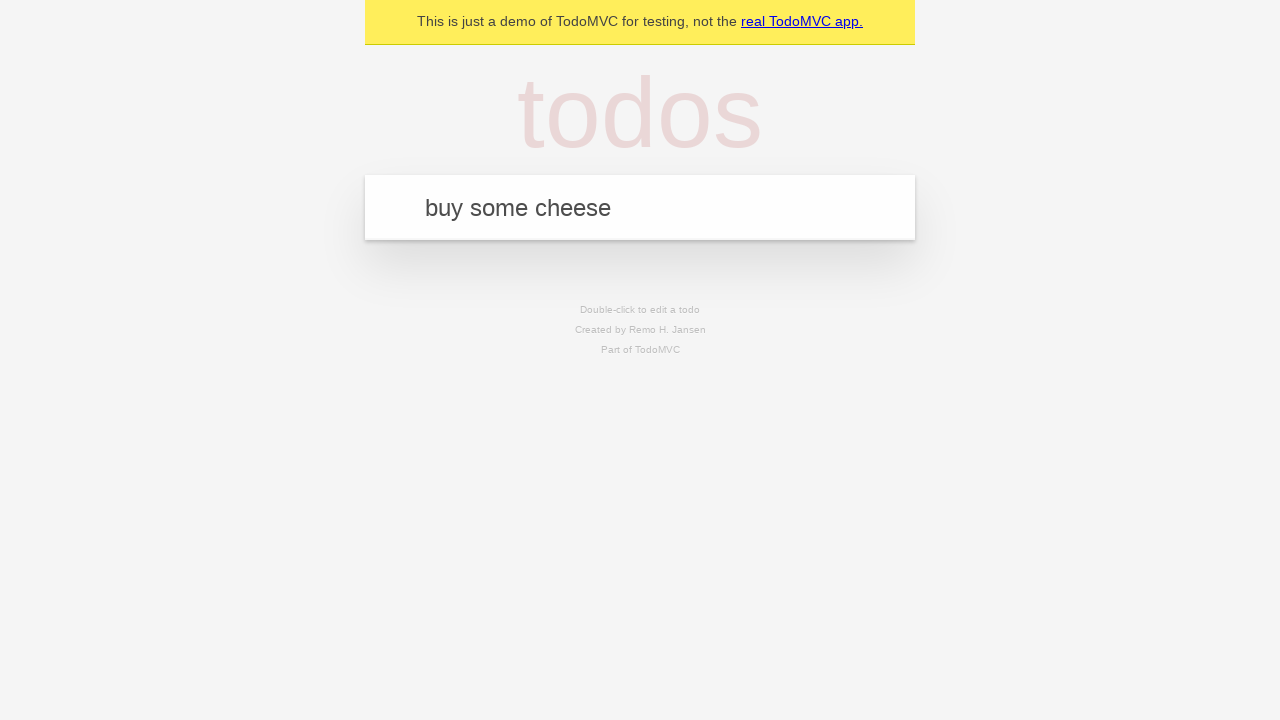

Pressed Enter to submit todo item on internal:attr=[placeholder="What needs to be done?"i]
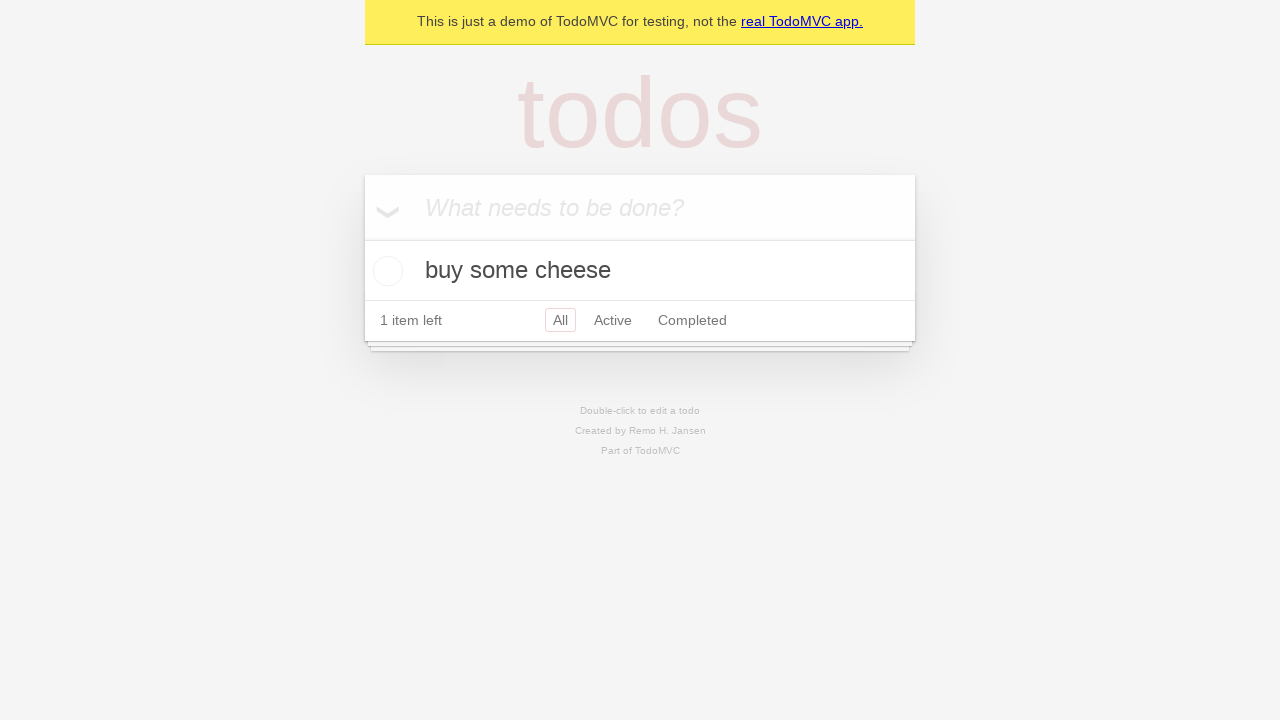

Todo item appeared in the list
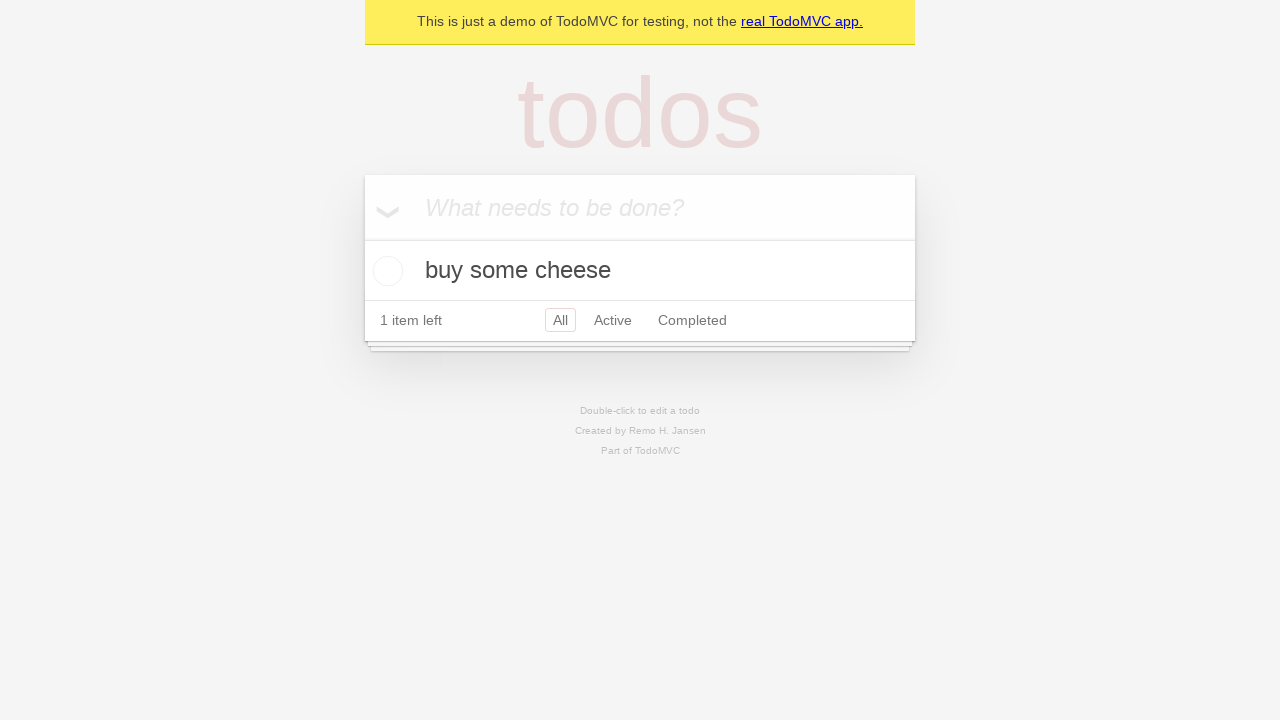

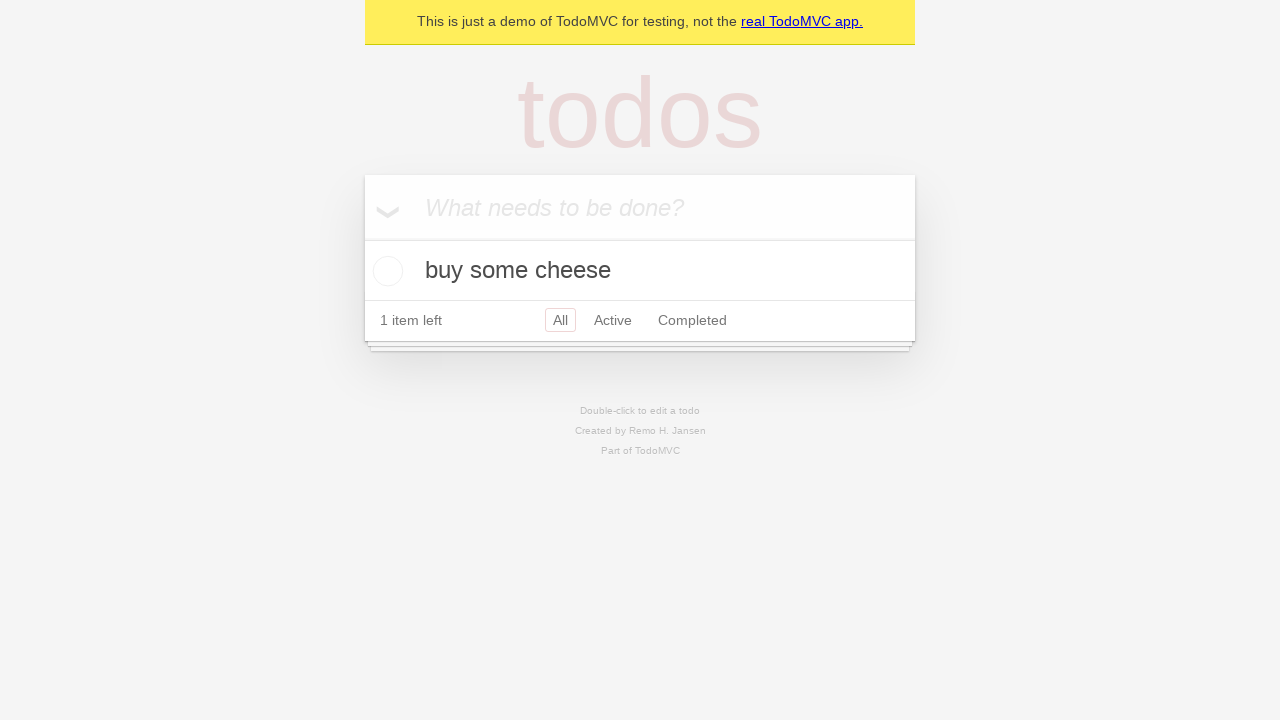